Navigates to a practice automation page and extracts information from a table including row count, column count, and specific row data

Starting URL: https://rahulshettyacademy.com/AutomationPractice

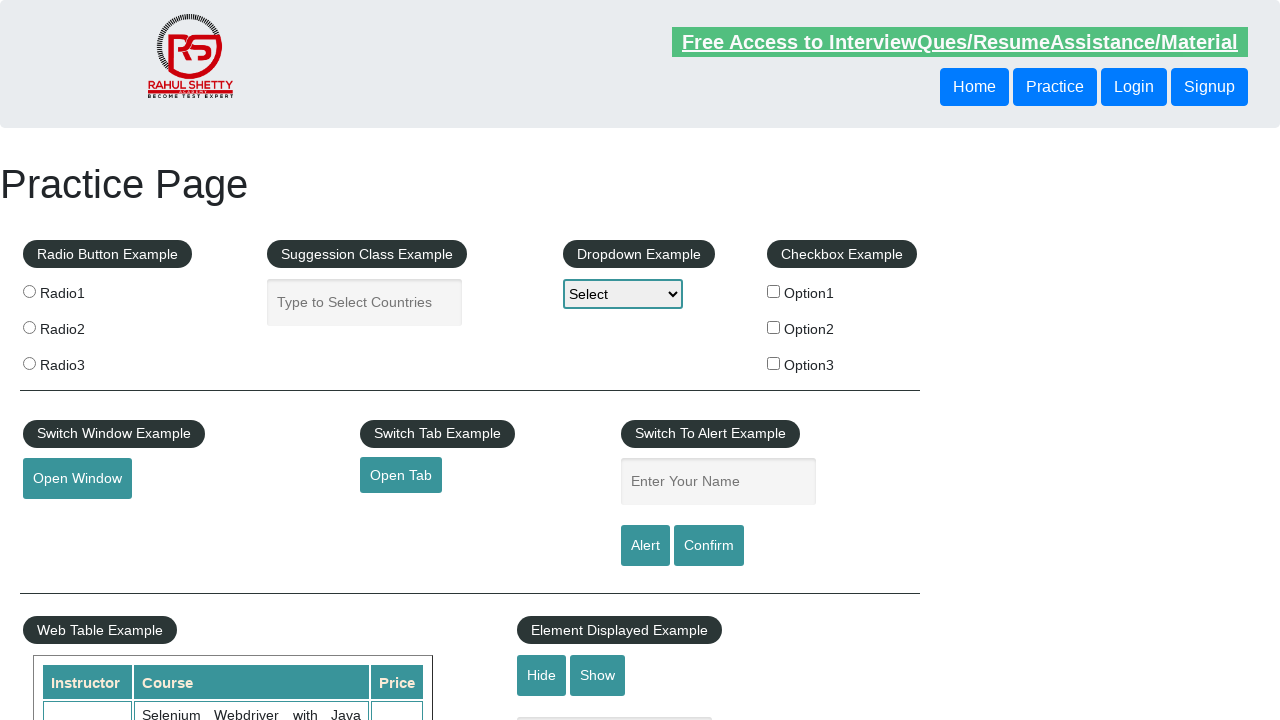

Located the table element on the automation practice page
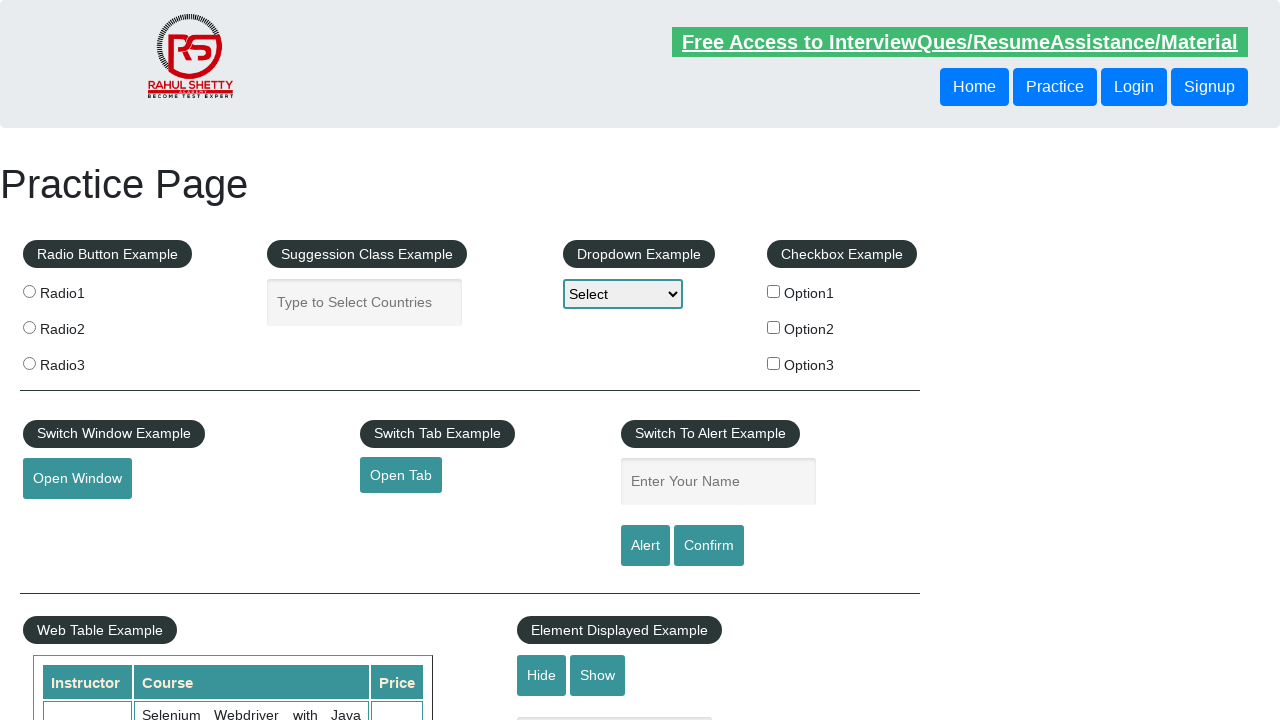

Located all table body rows
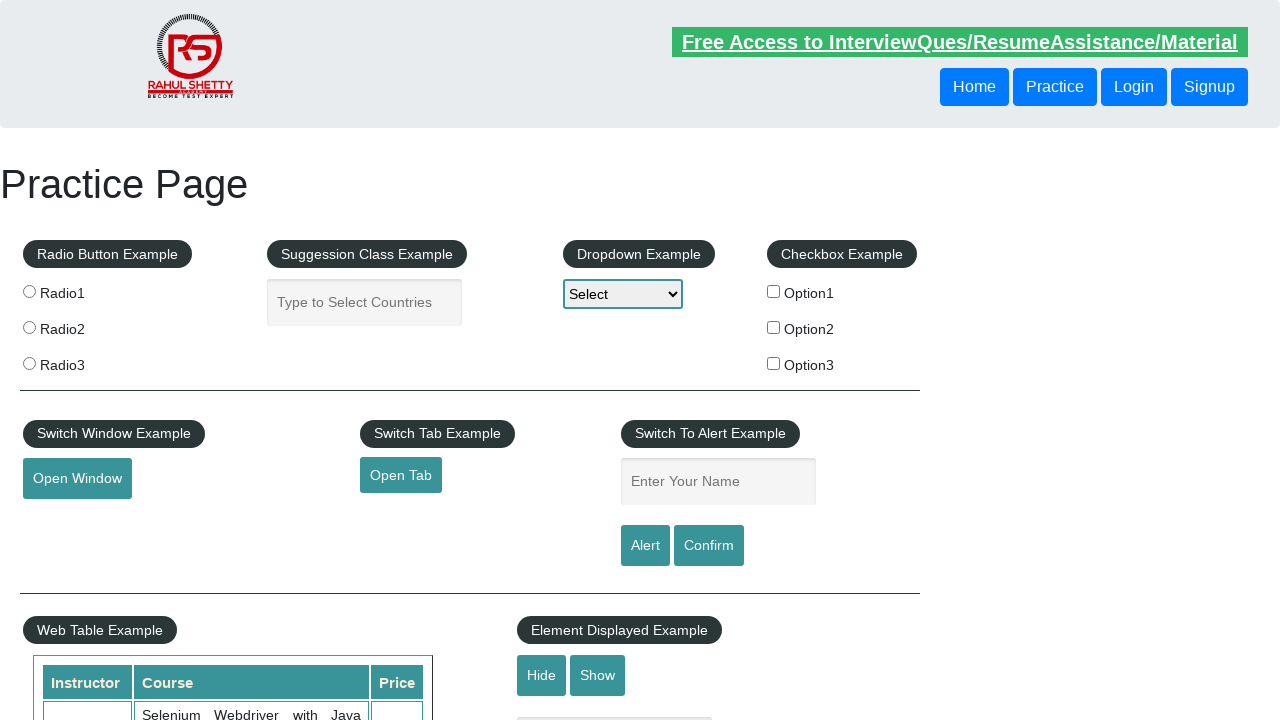

Counted table rows: 11 rows found
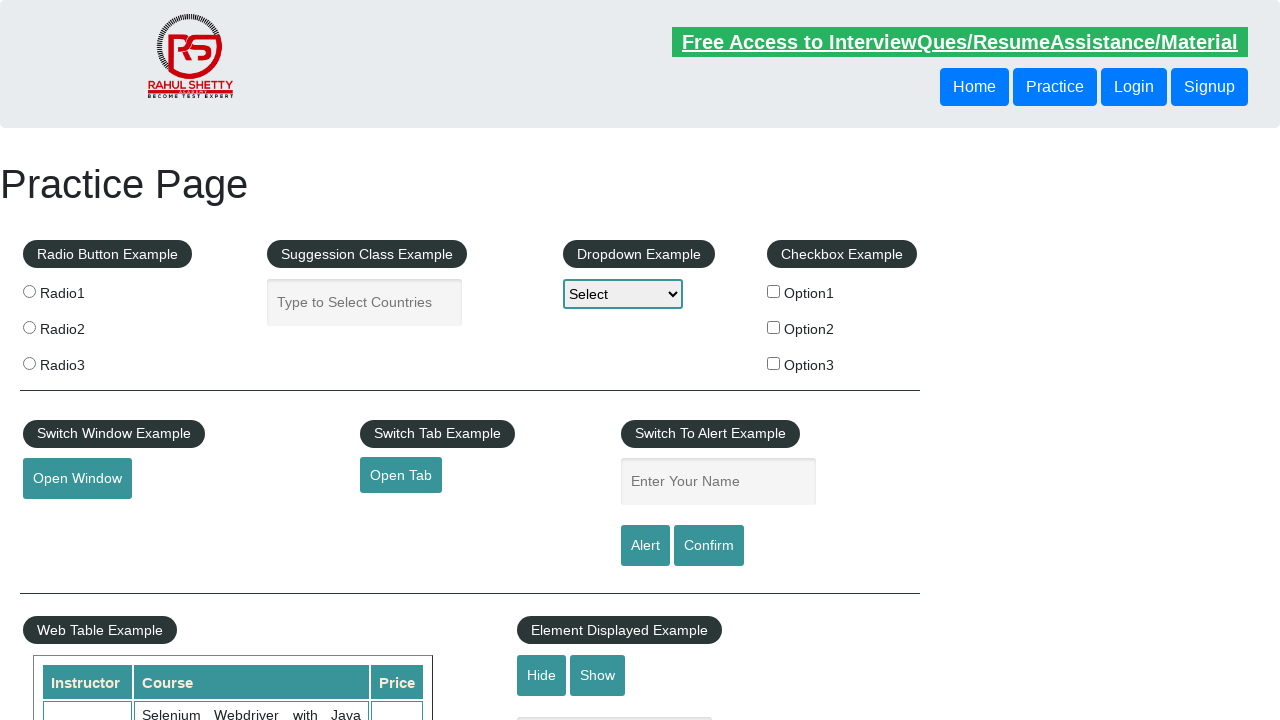

Located all table header columns
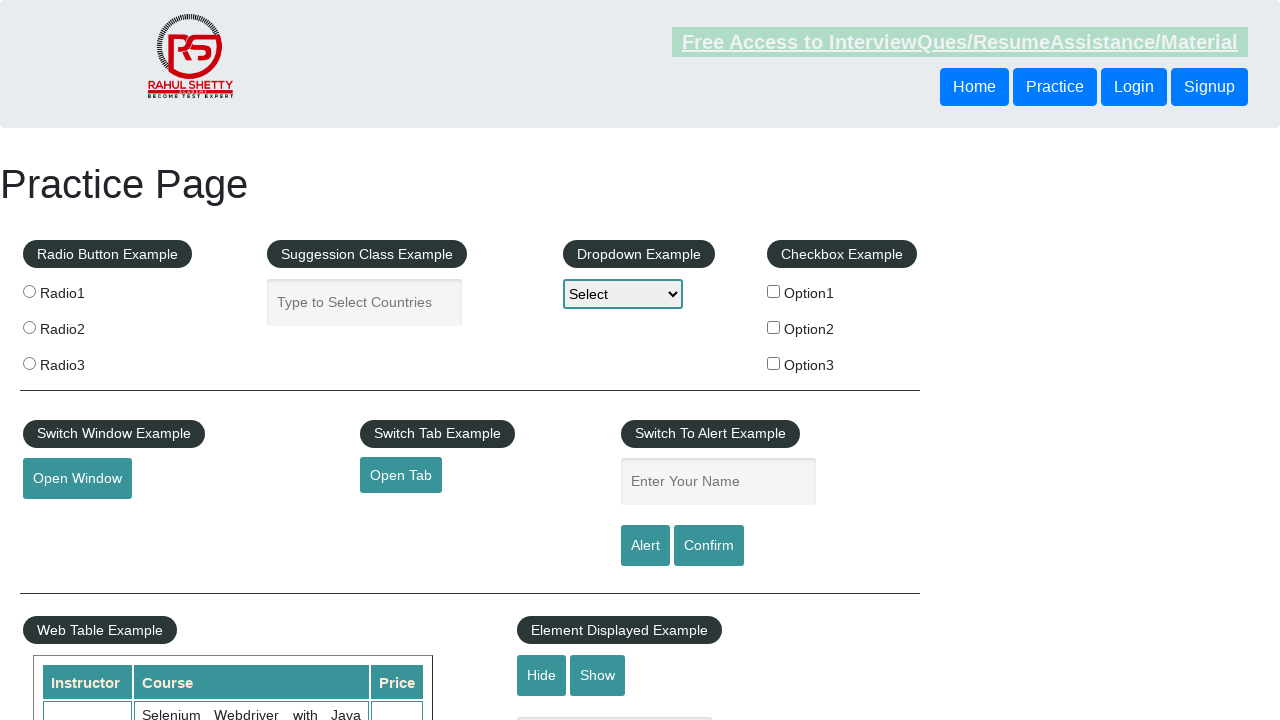

Counted table columns: 3 columns found
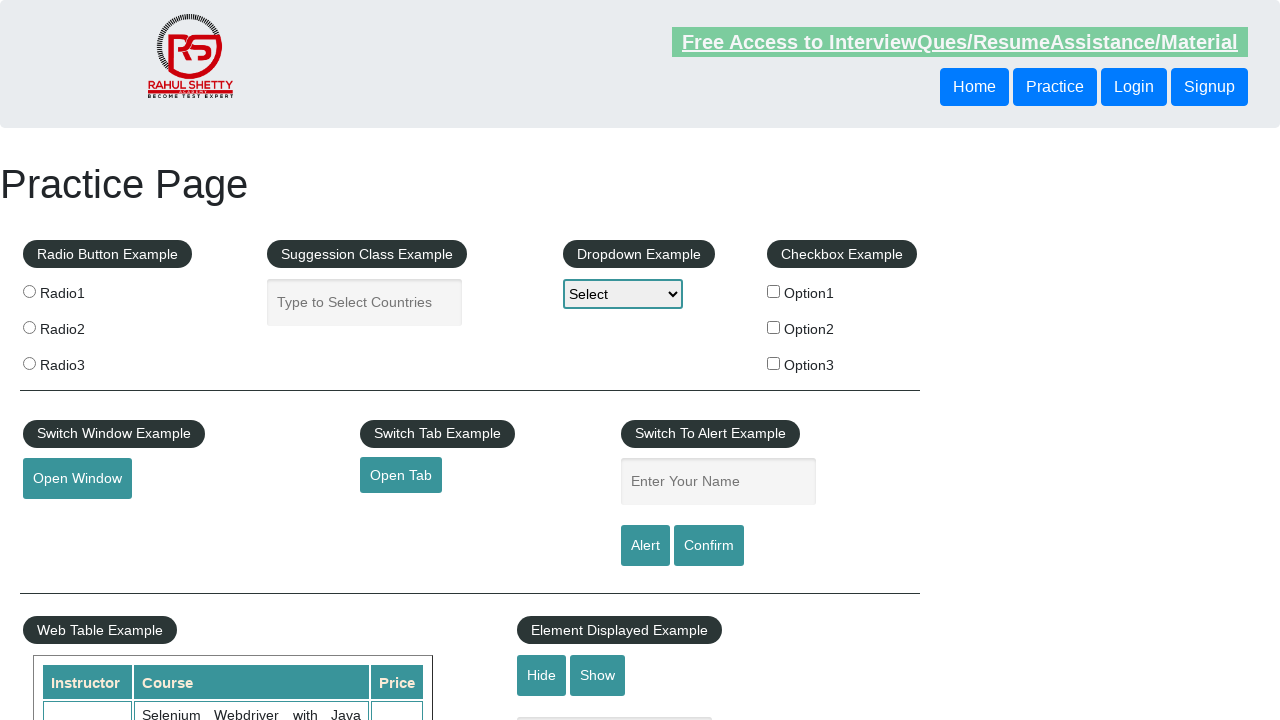

Extracted second row data from table: Rahul Shetty
                            Learn SQL in Practical + Database Testing from Scratch
                            25
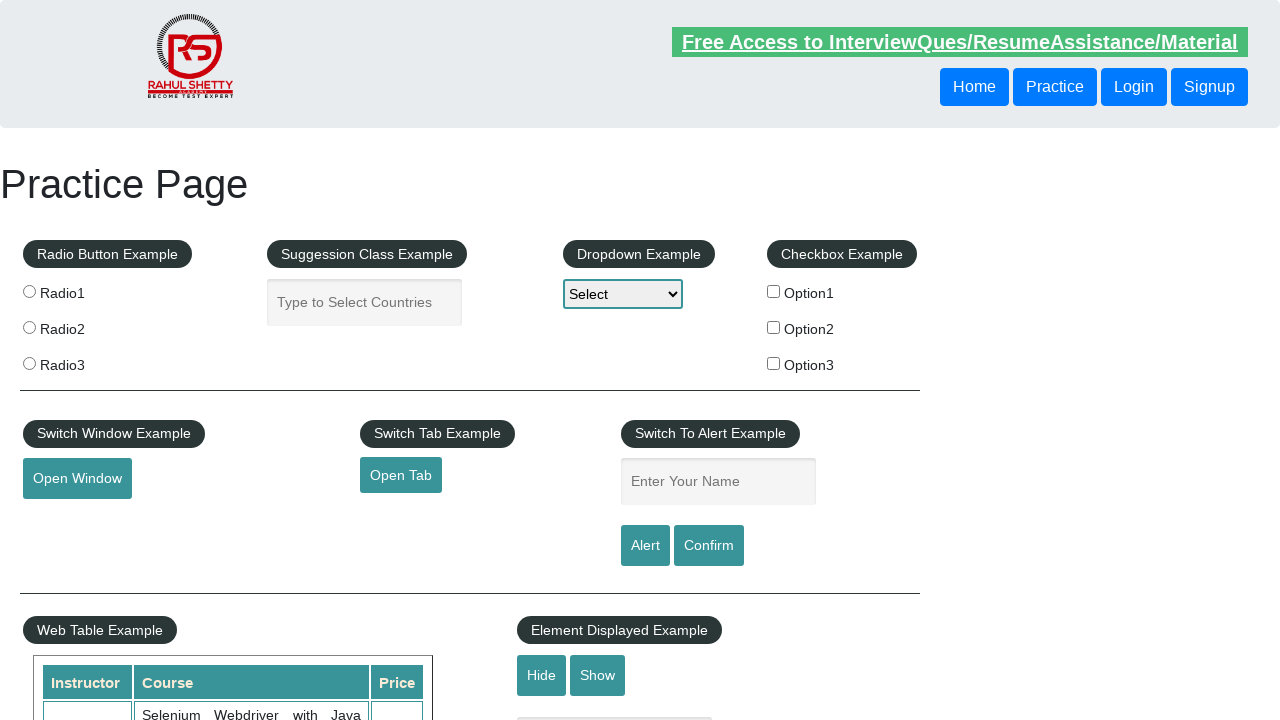

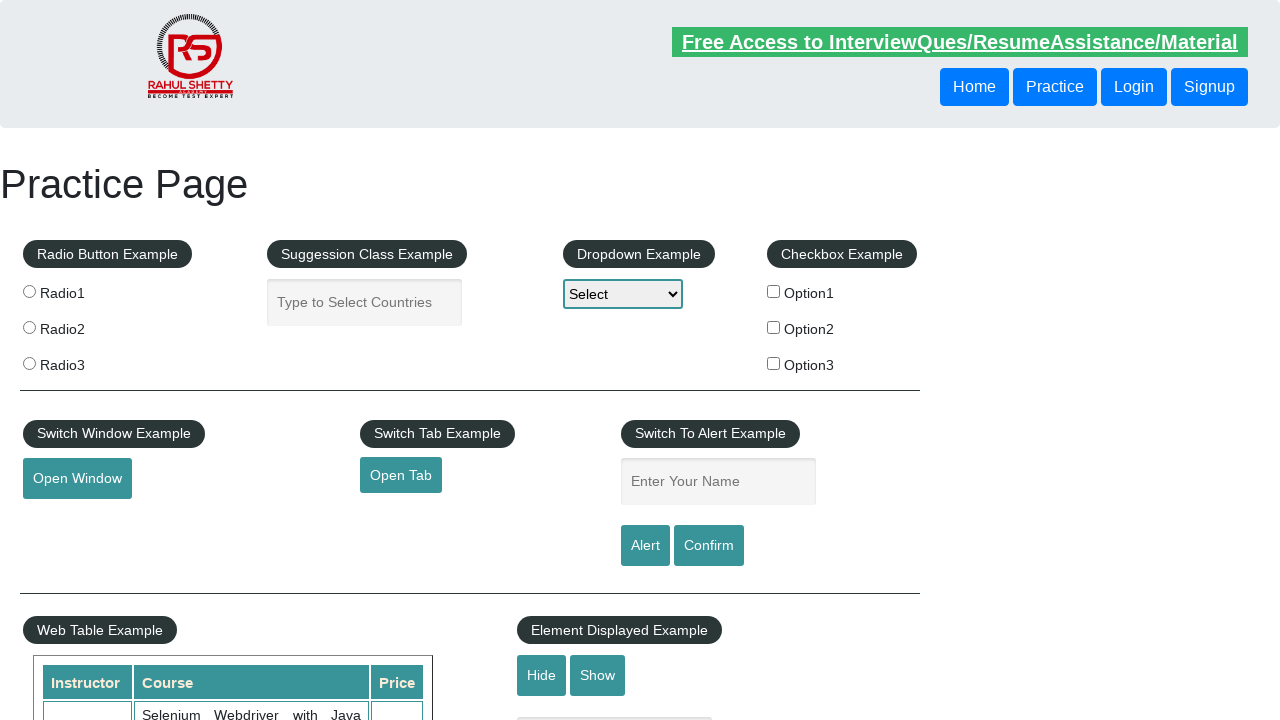